Tests dynamic controls with explicit waits by clicking Remove button, waiting for and verifying "It's gone!" message, then clicking Add button and verifying "It's back!" message appears.

Starting URL: https://the-internet.herokuapp.com/dynamic_controls

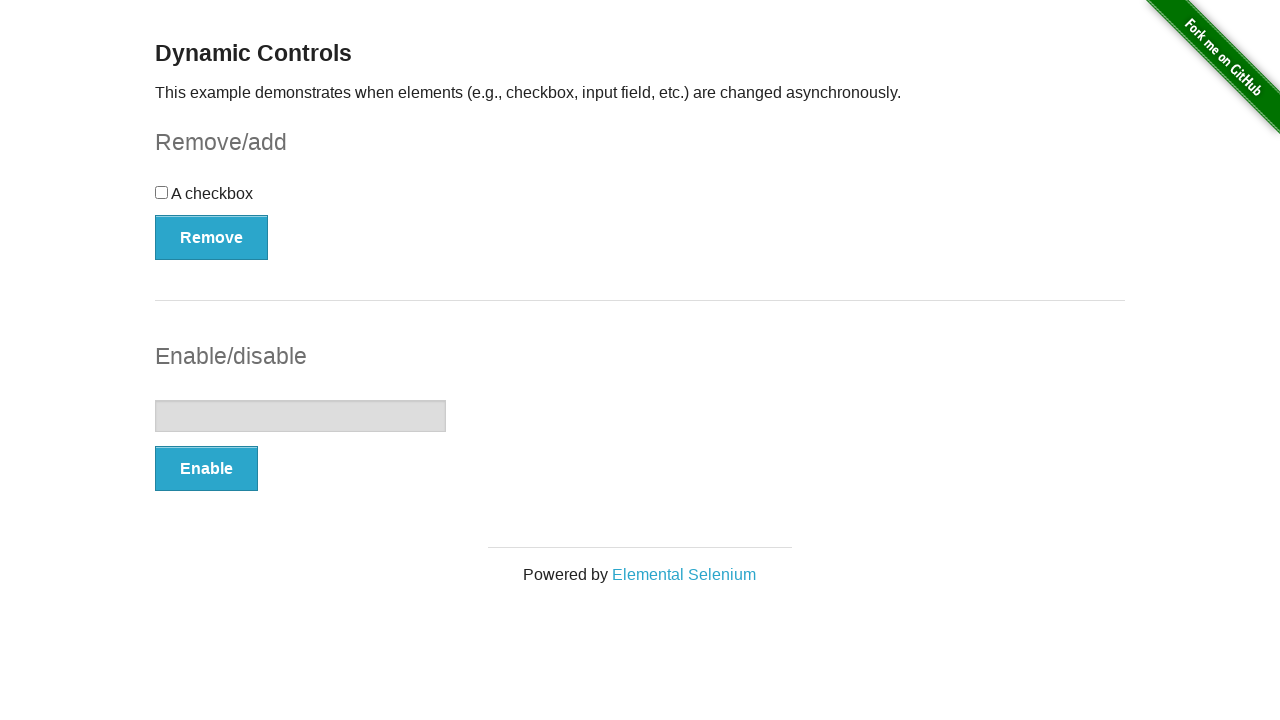

Clicked Remove button to trigger dynamic control removal at (212, 237) on xpath=//*[text()='Remove']
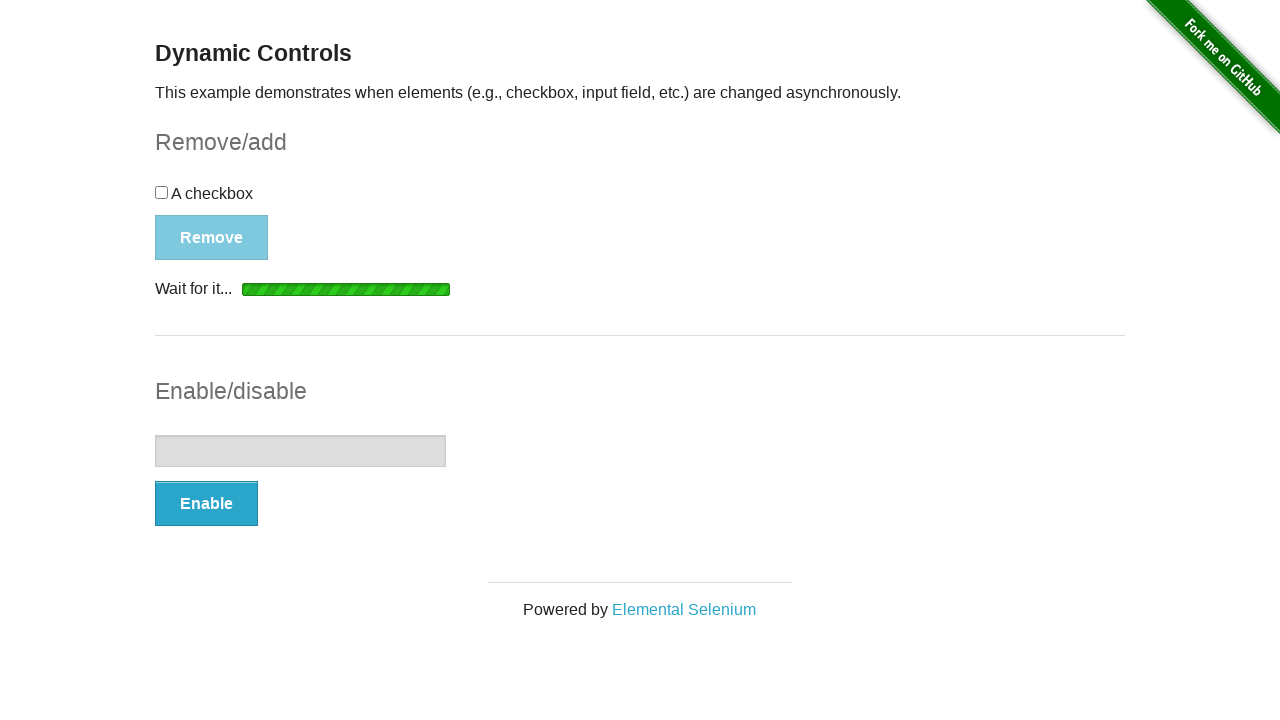

Waited for 'It's gone!' message to appear
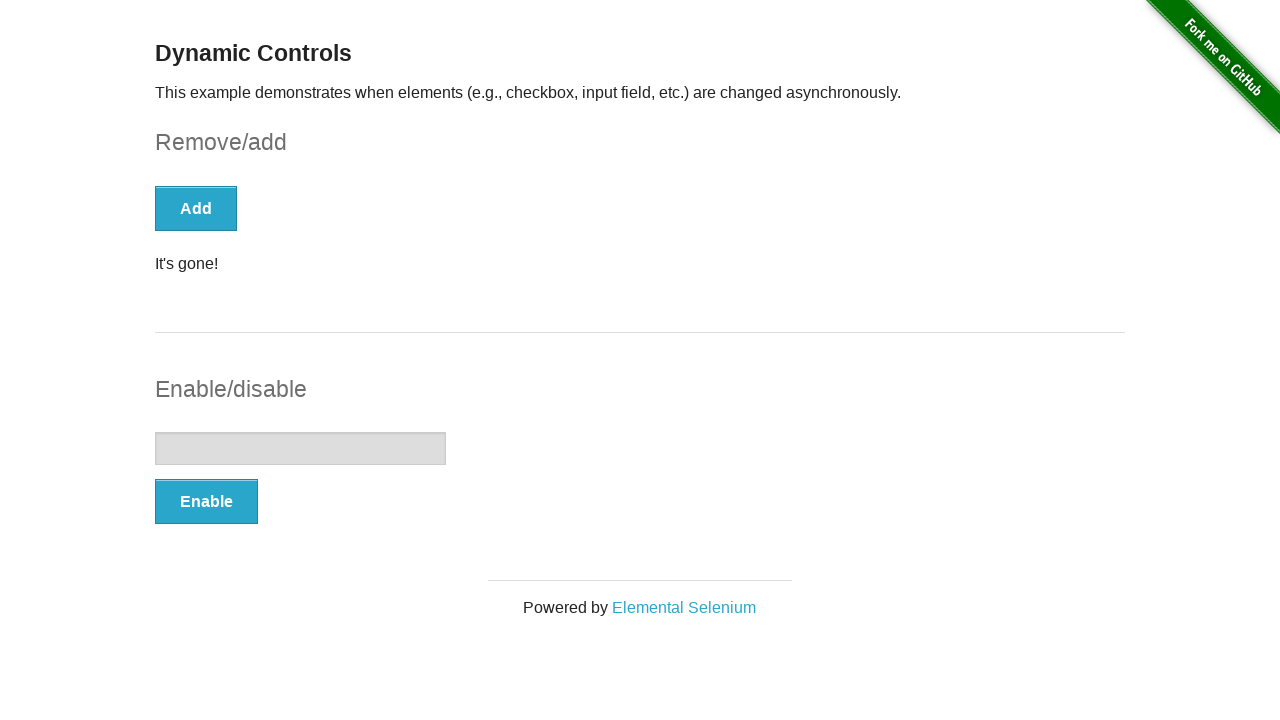

Verified 'It's gone!' message is visible
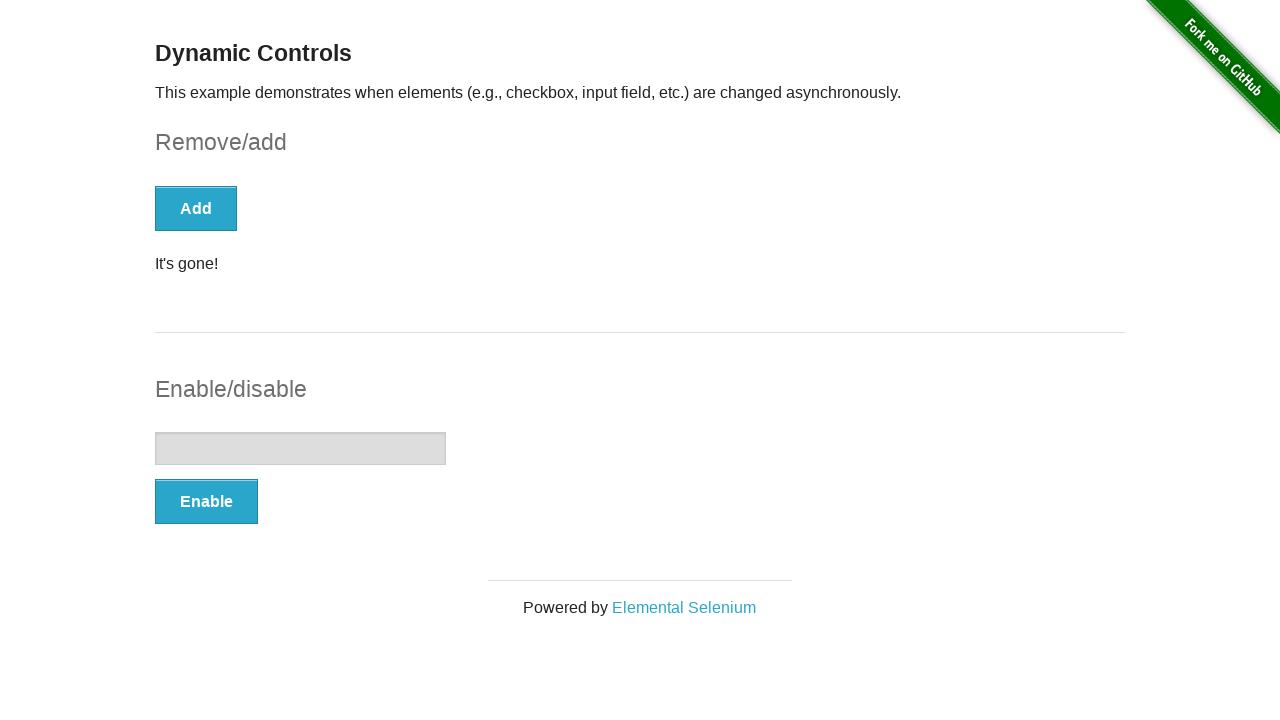

Clicked Add button to restore dynamic control at (196, 208) on xpath=//button[text()='Add']
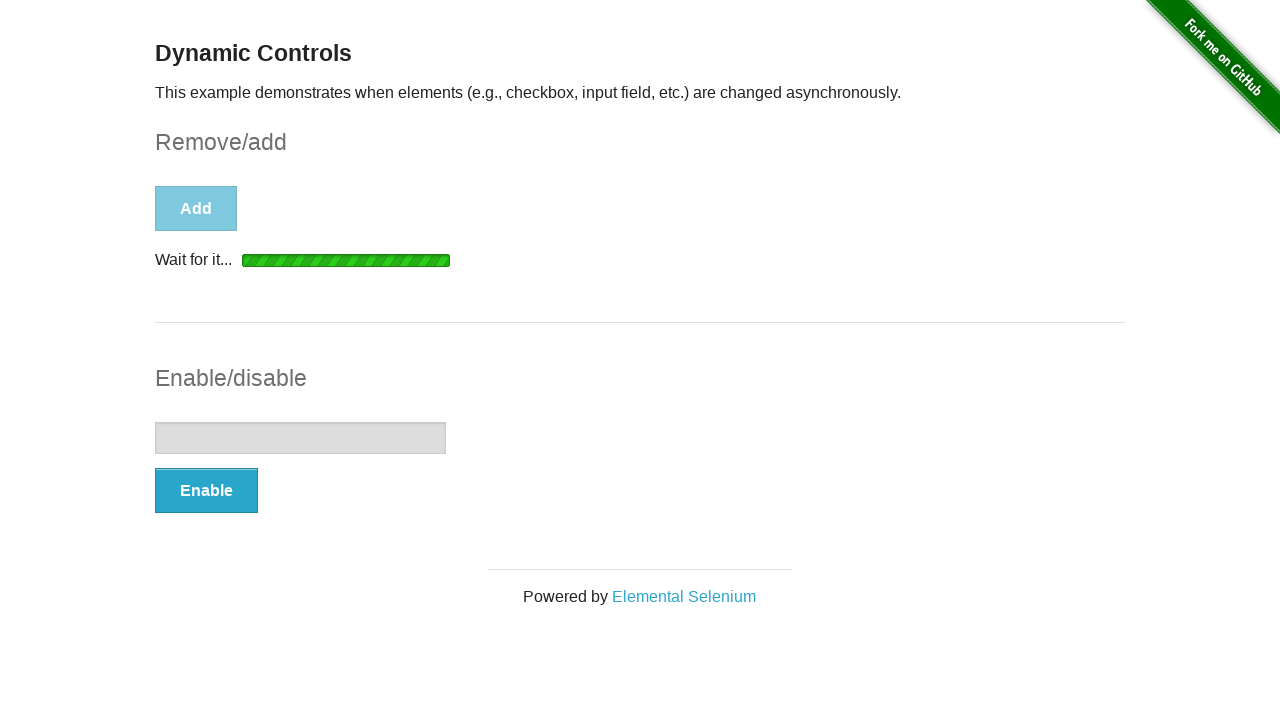

Waited for 'It's back!' message to appear
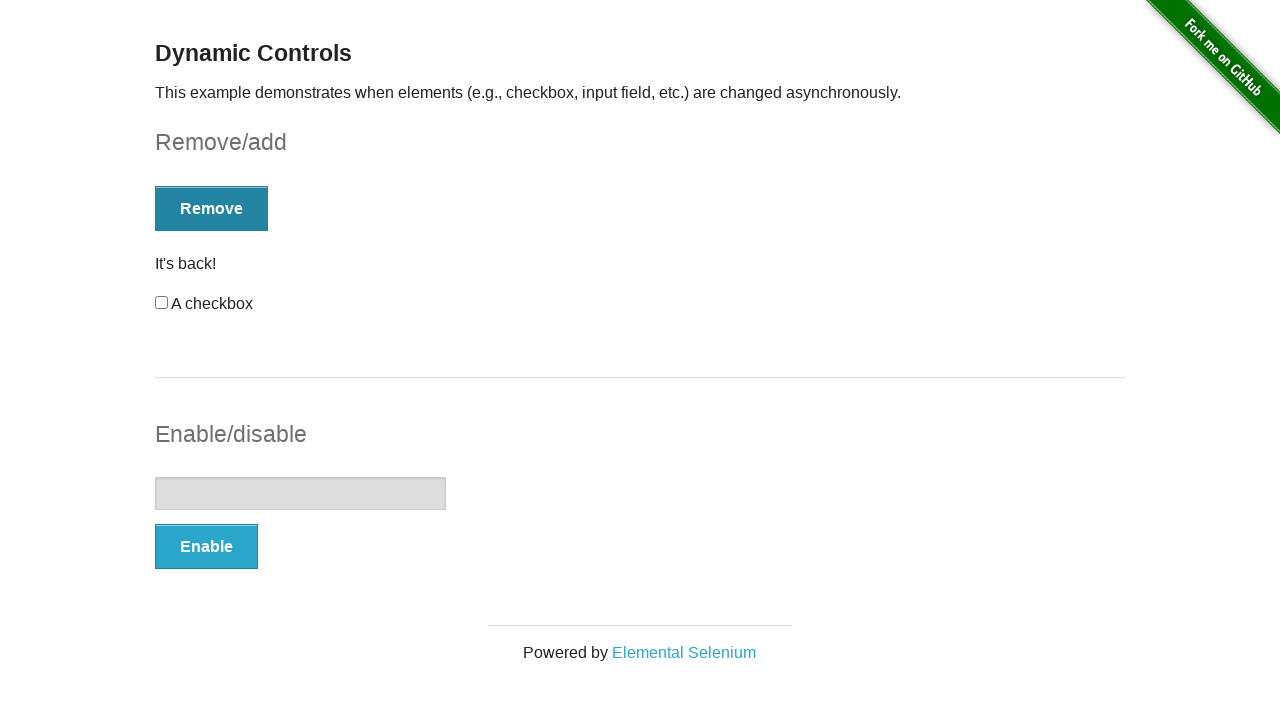

Verified 'It's back!' message is visible
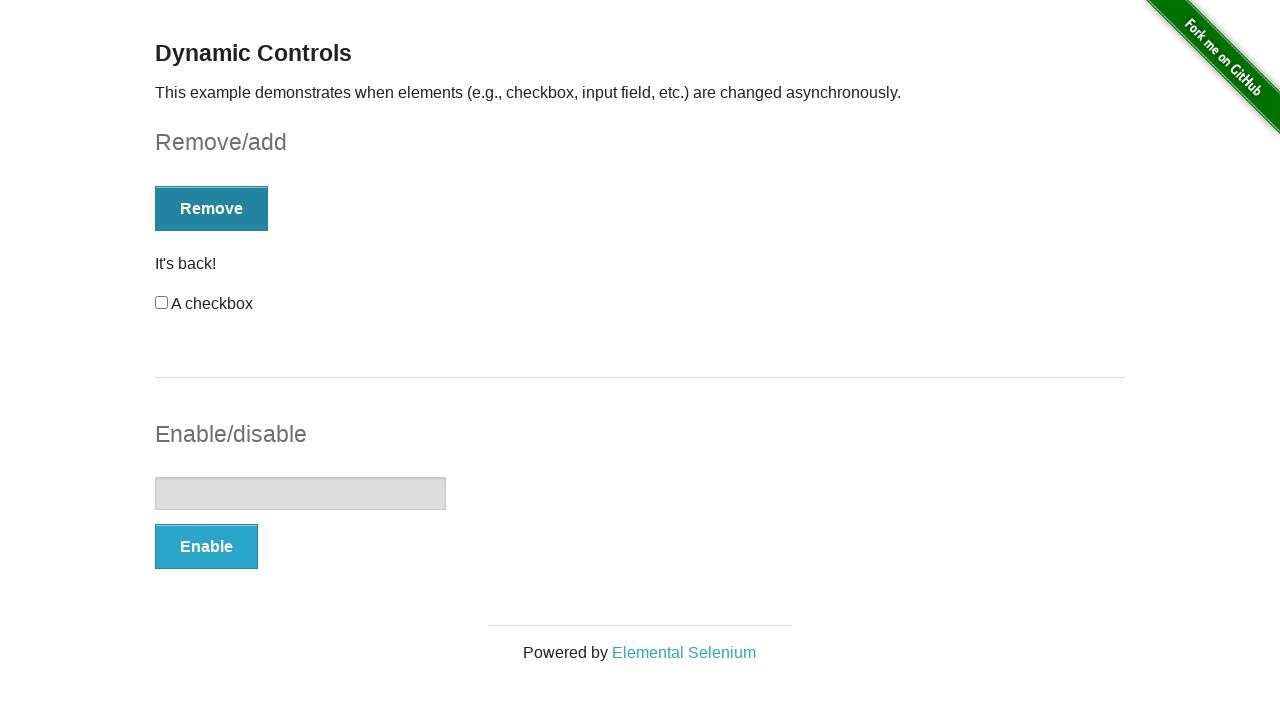

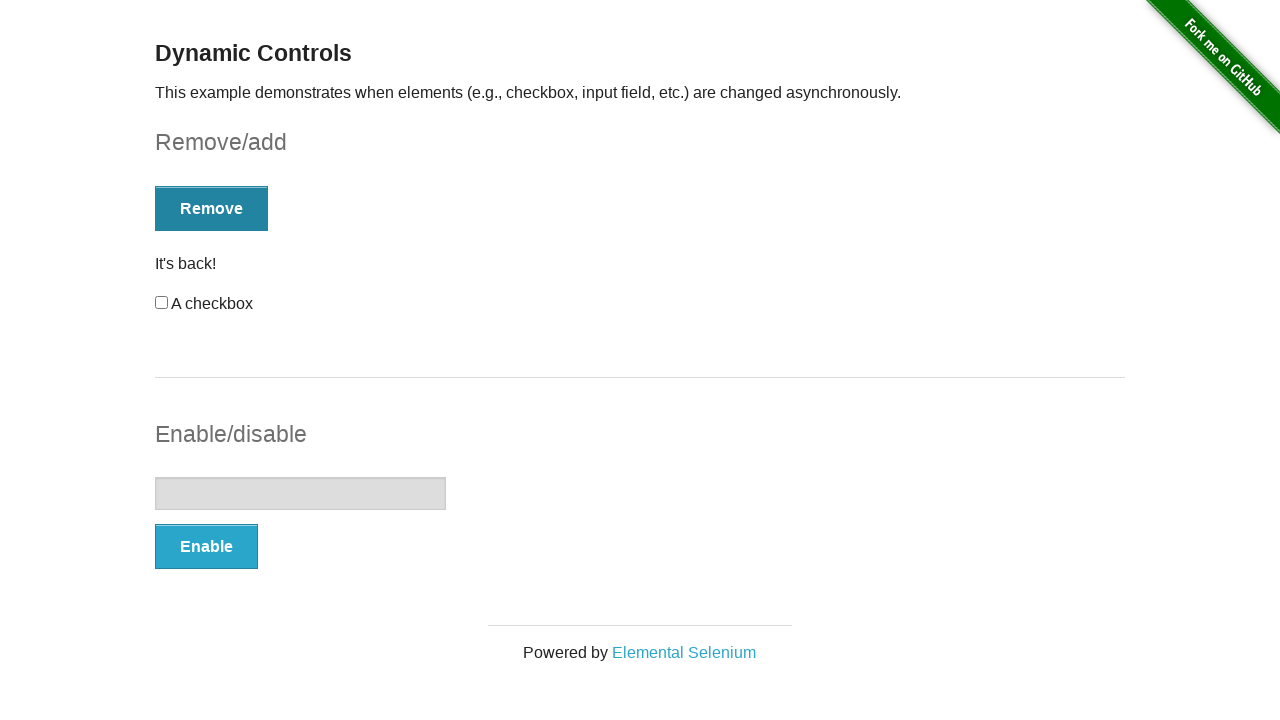